Tests that entering a valid number (75) with a non-perfect square root displays an alert with the correct calculation and no error

Starting URL: https://kristinek.github.io/site/tasks/enter_a_number

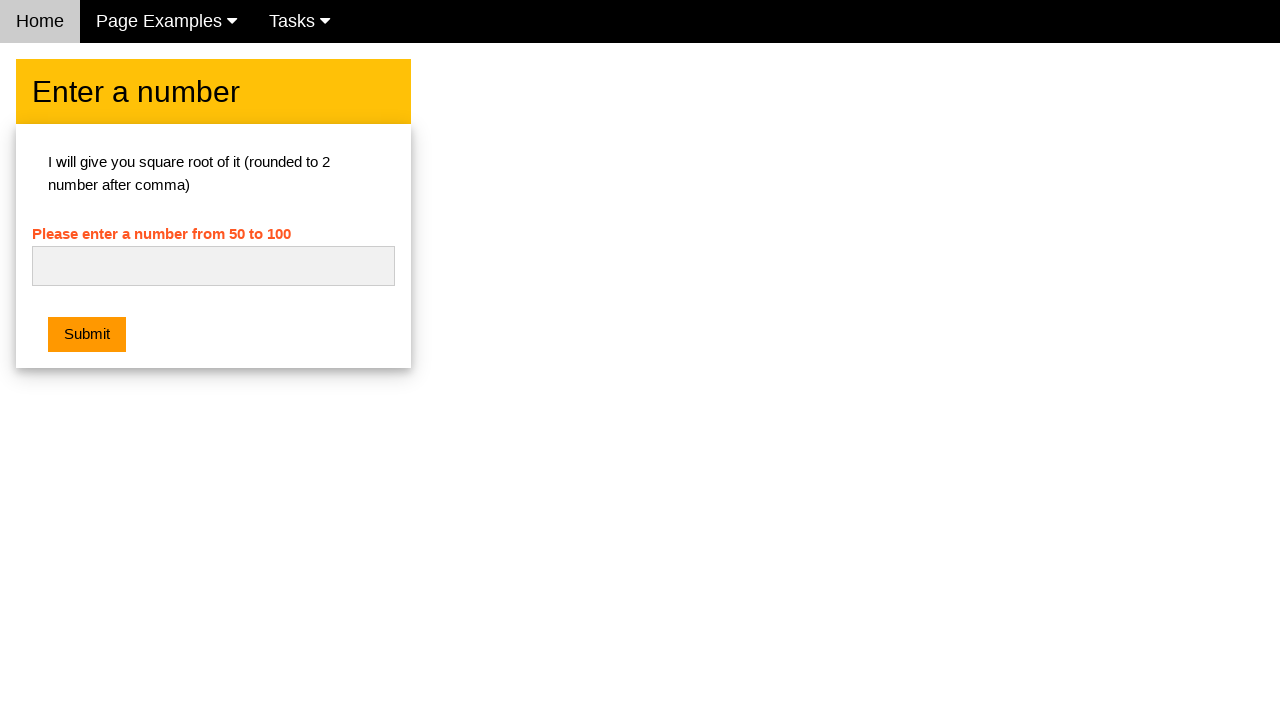

Filled input field with value '75' on #numb
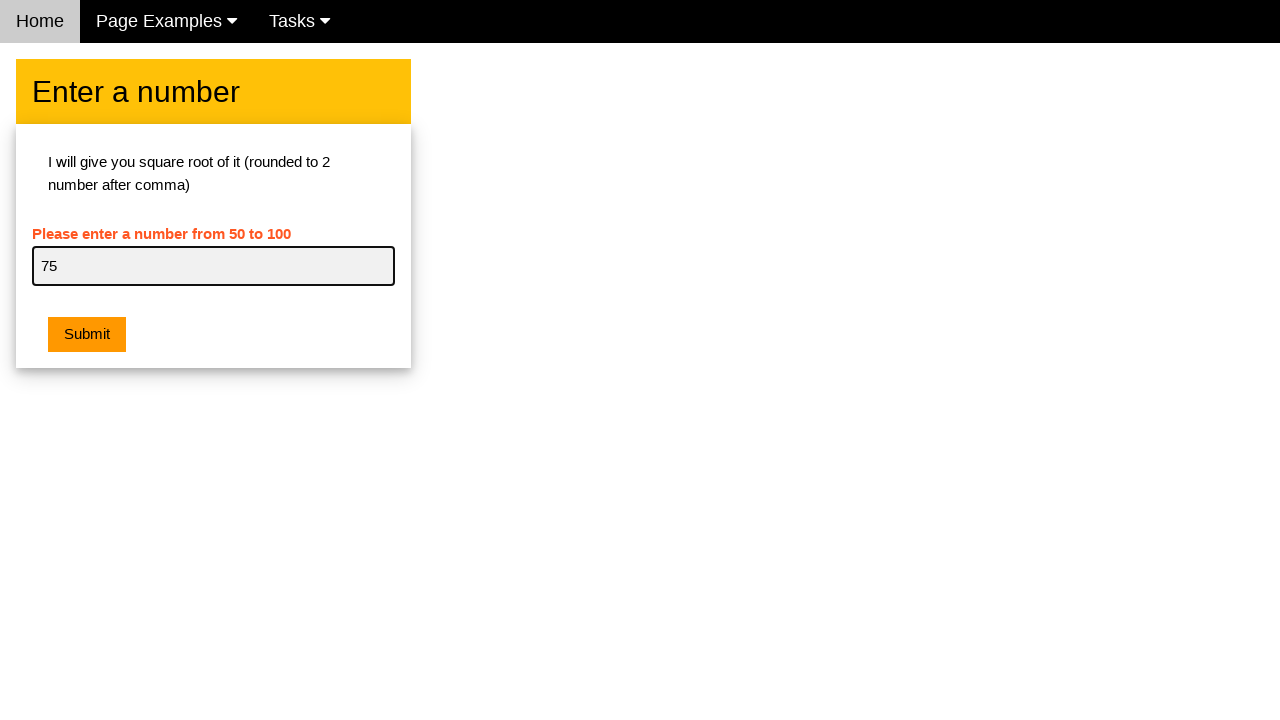

Clicked the submit button at (87, 335) on .w3-orange
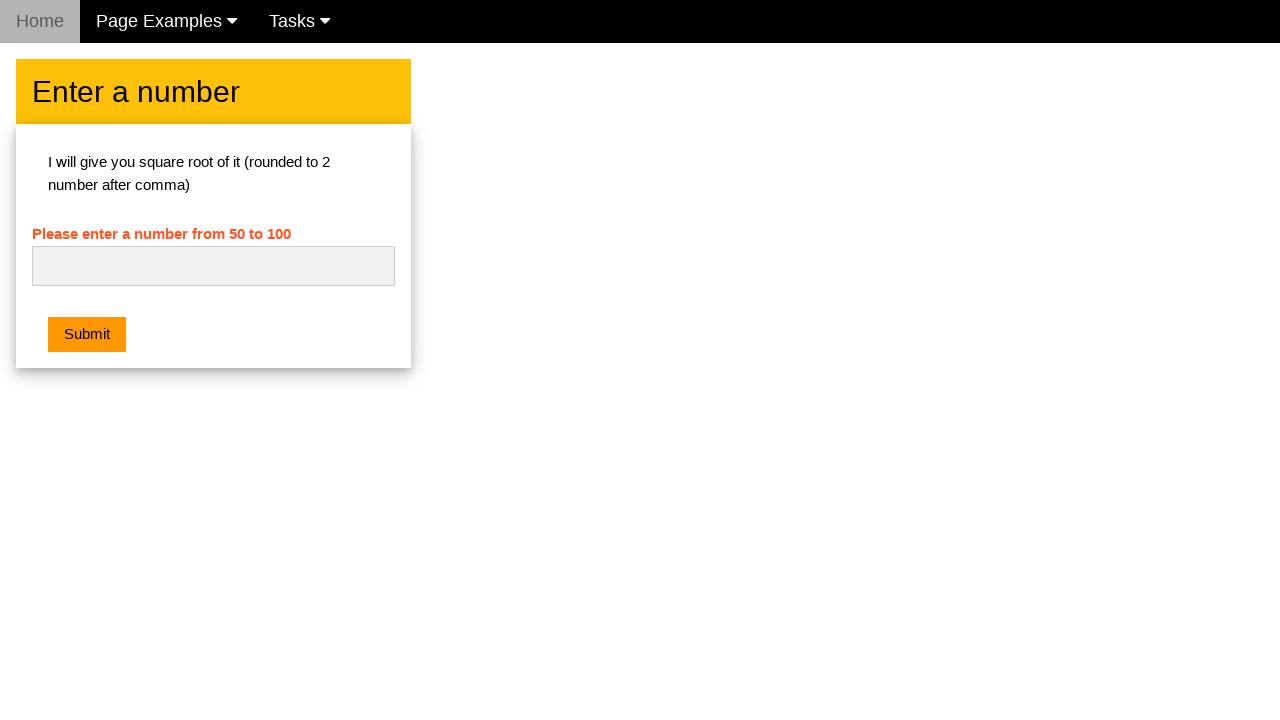

Set up dialog handler to accept alerts
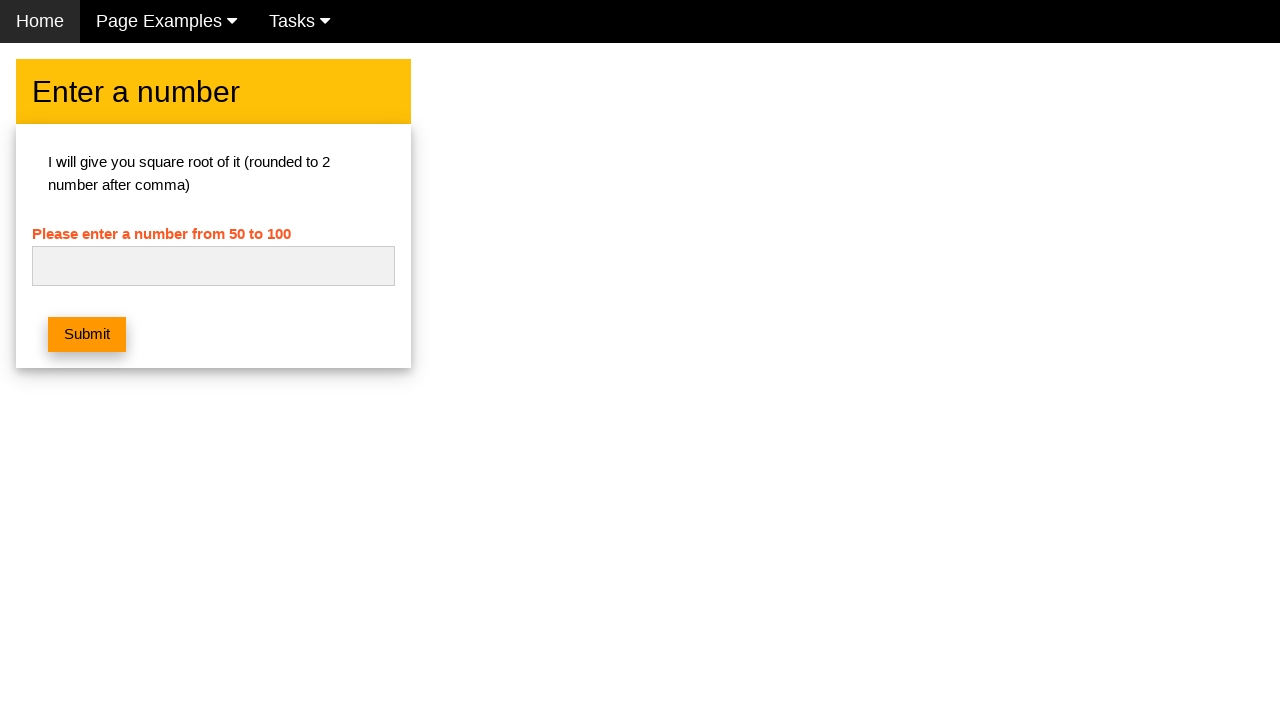

Calculated expected square root: 8.66
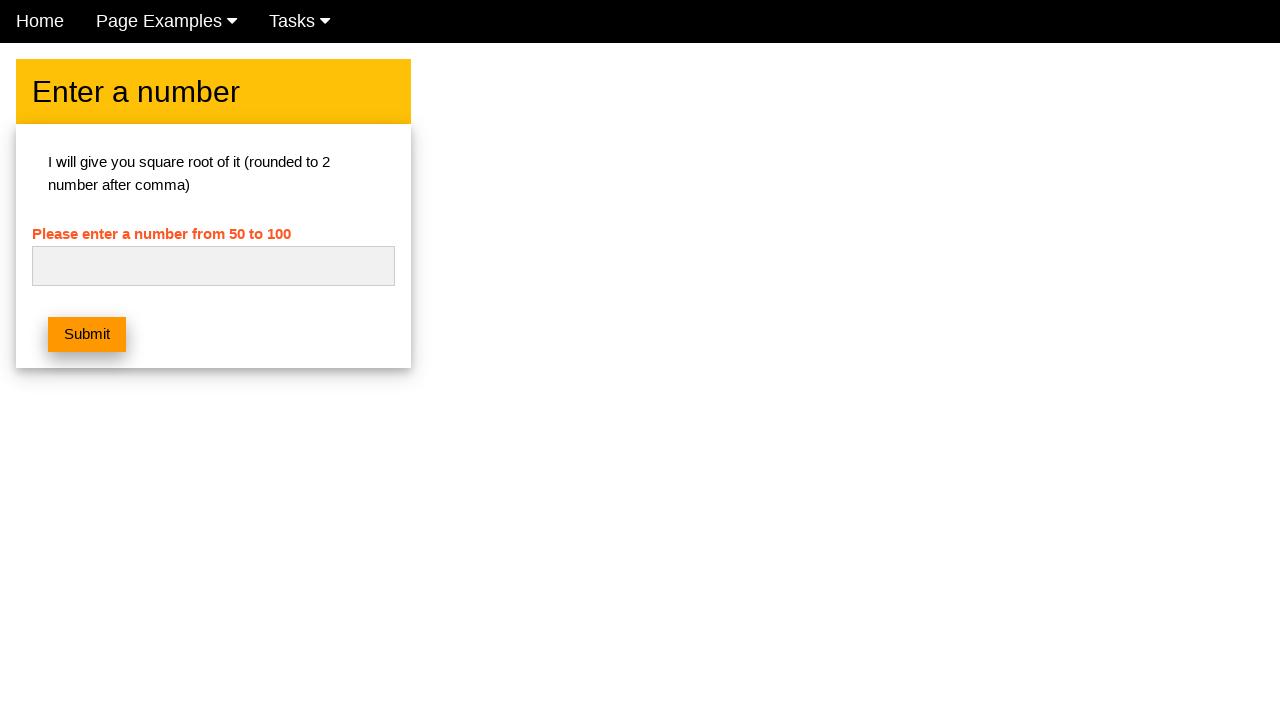

Waited 500ms for alert to appear
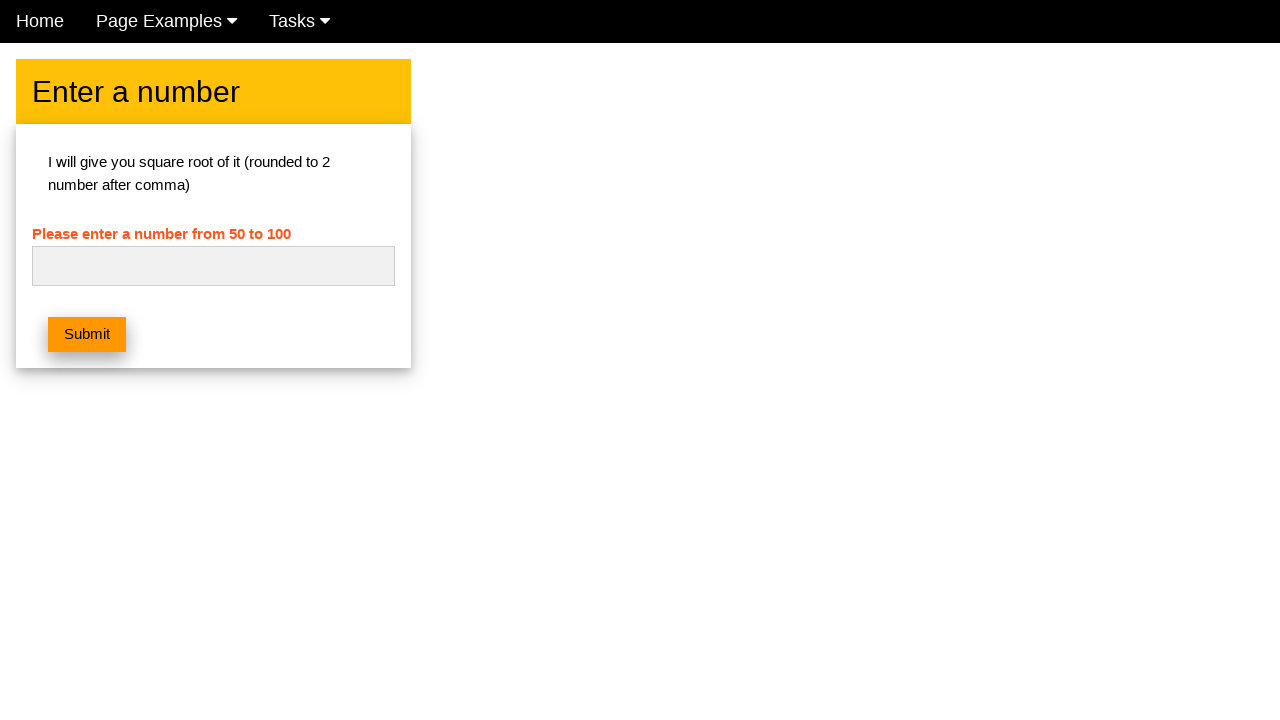

Verified that no error message is displayed
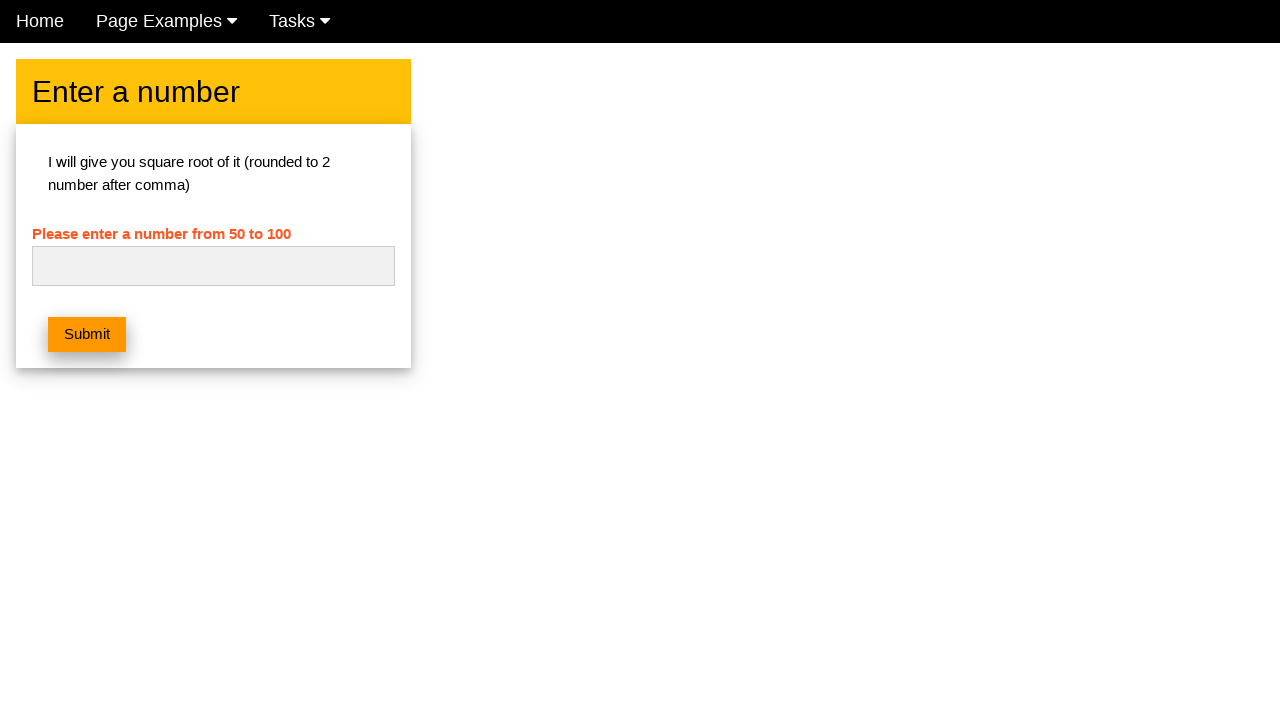

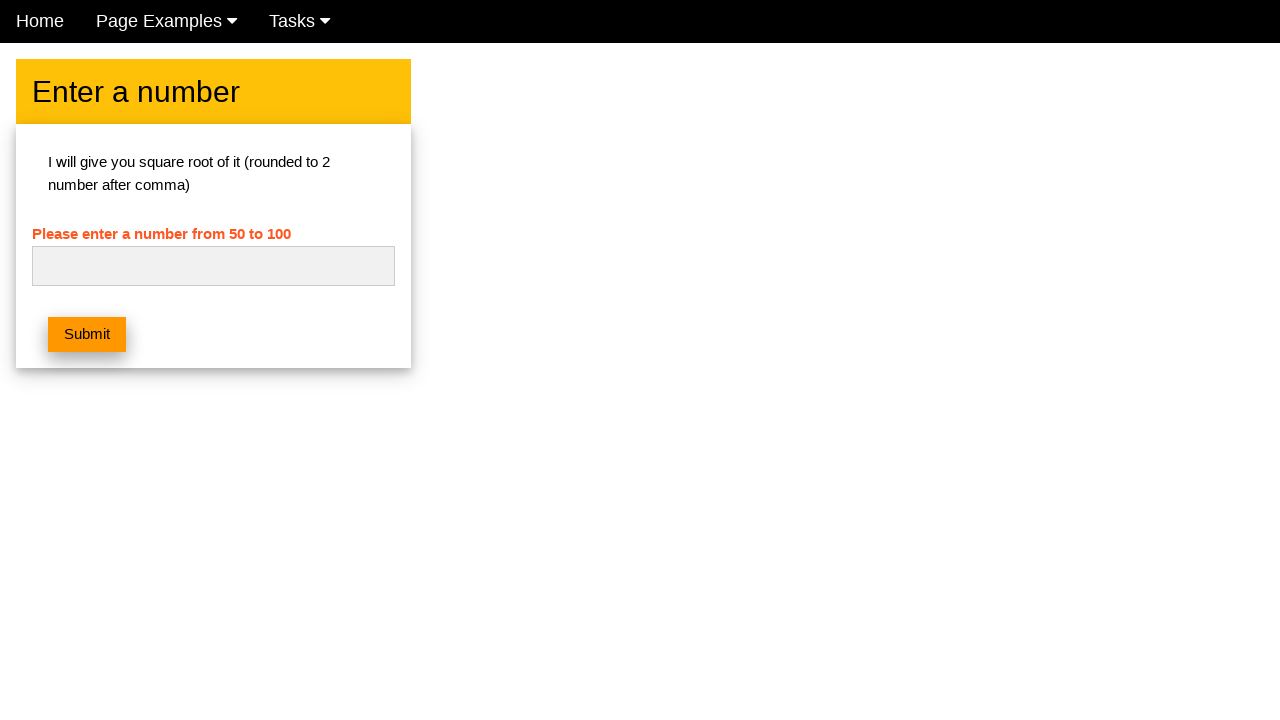